Tests browser tab management by opening new tabs, switching between them, and verifying content on each tab

Starting URL: https://training-support.net/webelements/tabs

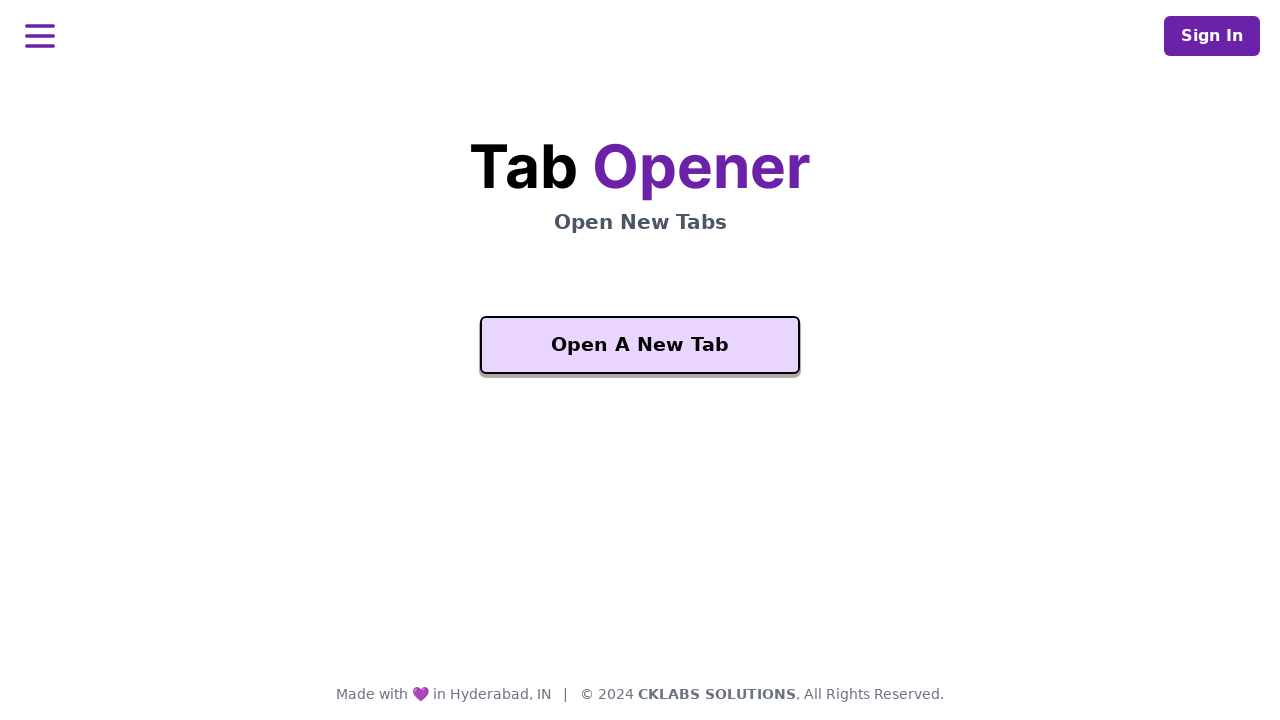

Clicked button to open a new tab at (640, 345) on xpath=//button[text()='Open A New Tab']
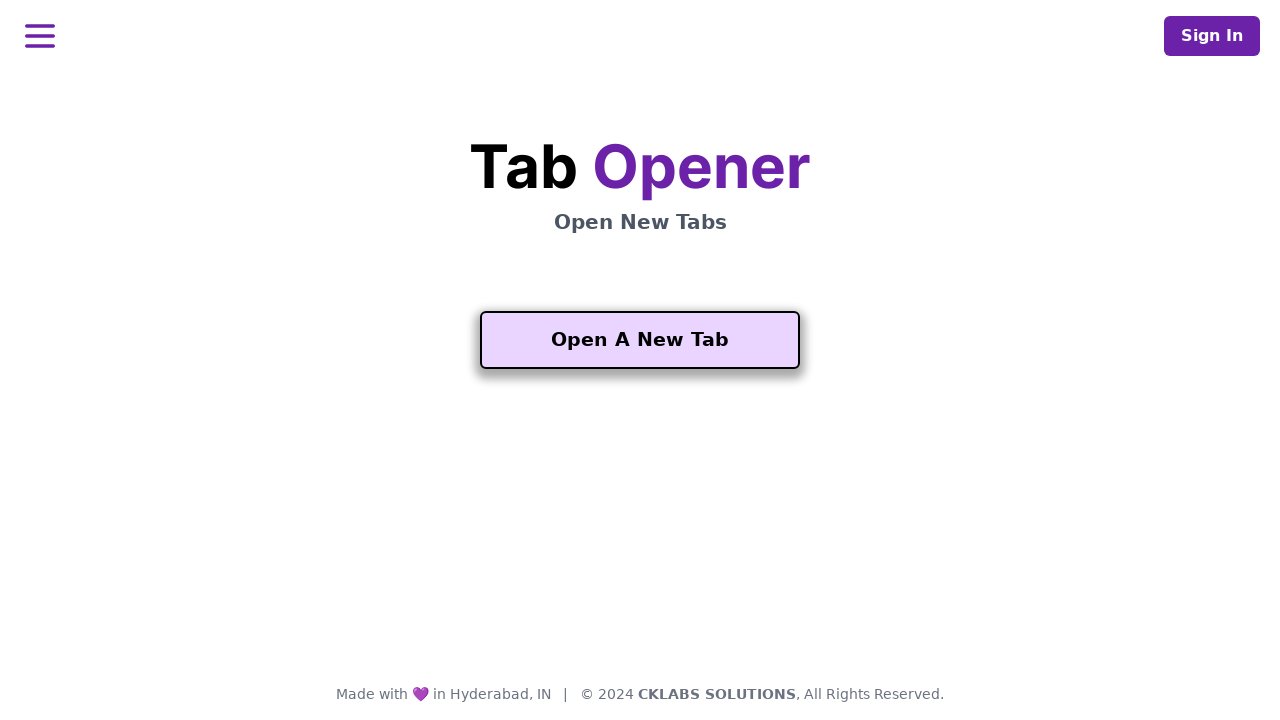

New tab opened and page event detected
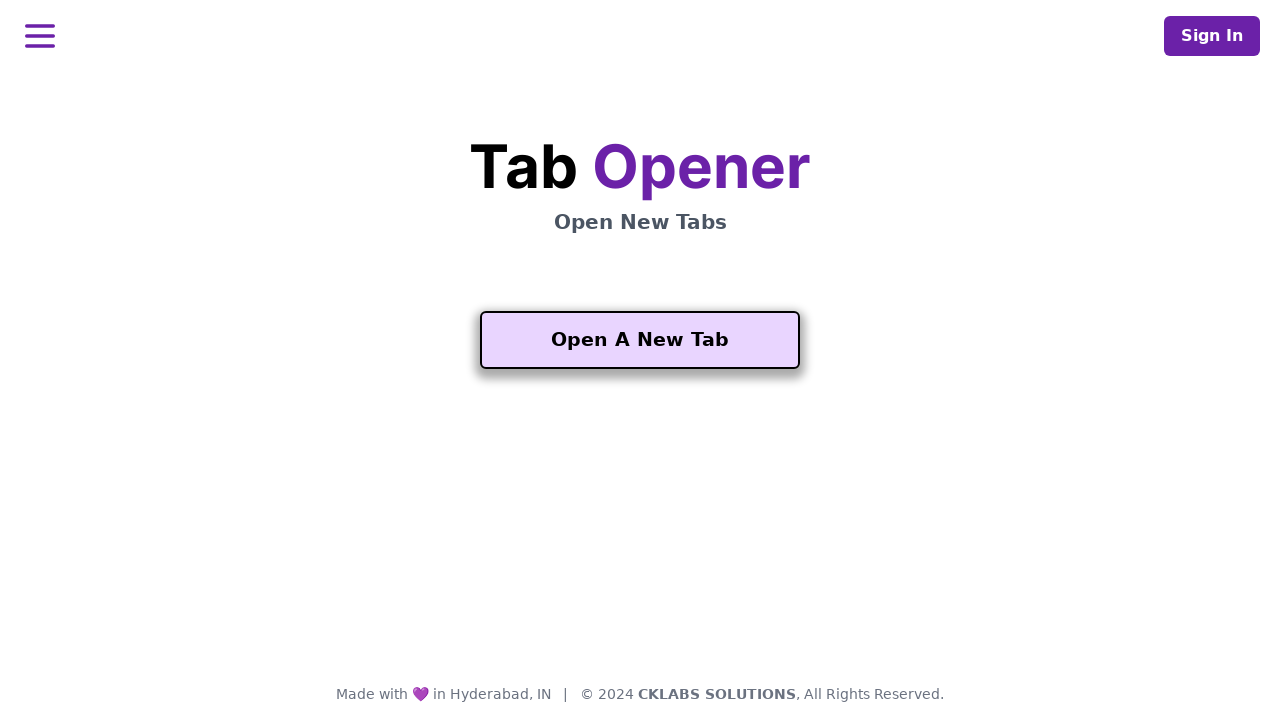

Retrieved all pages from context
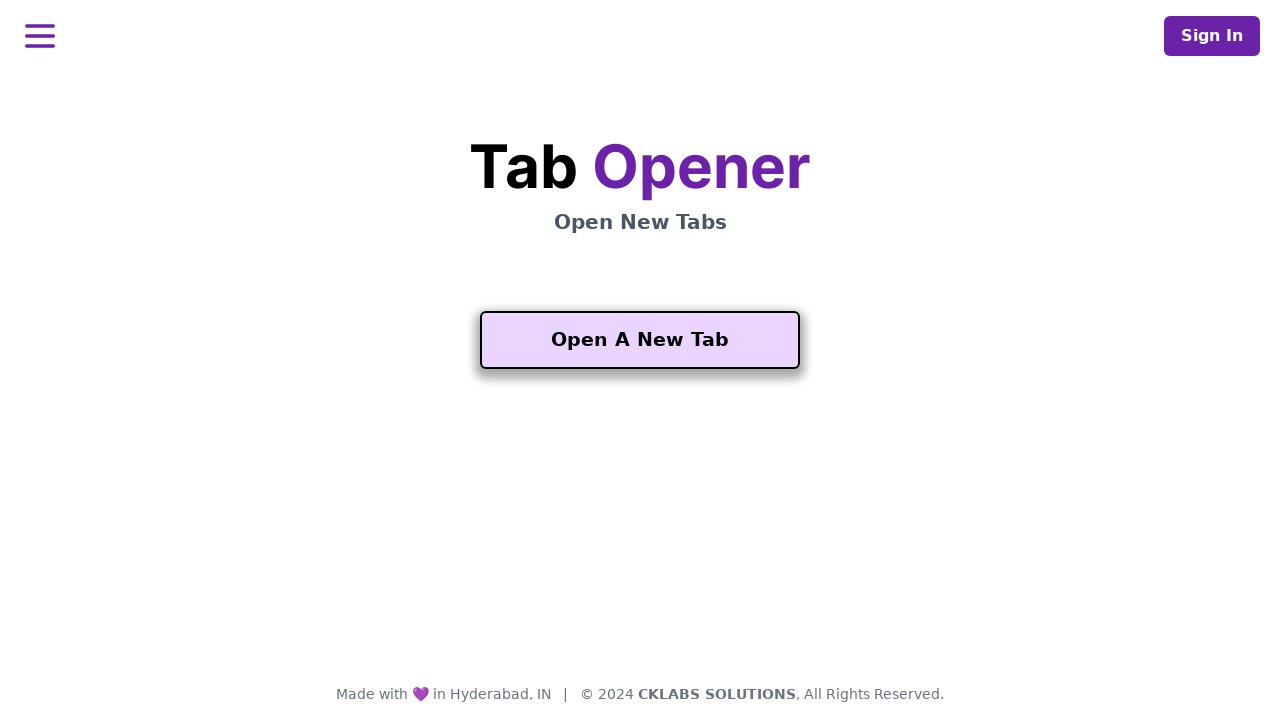

Selected second tab (new_page)
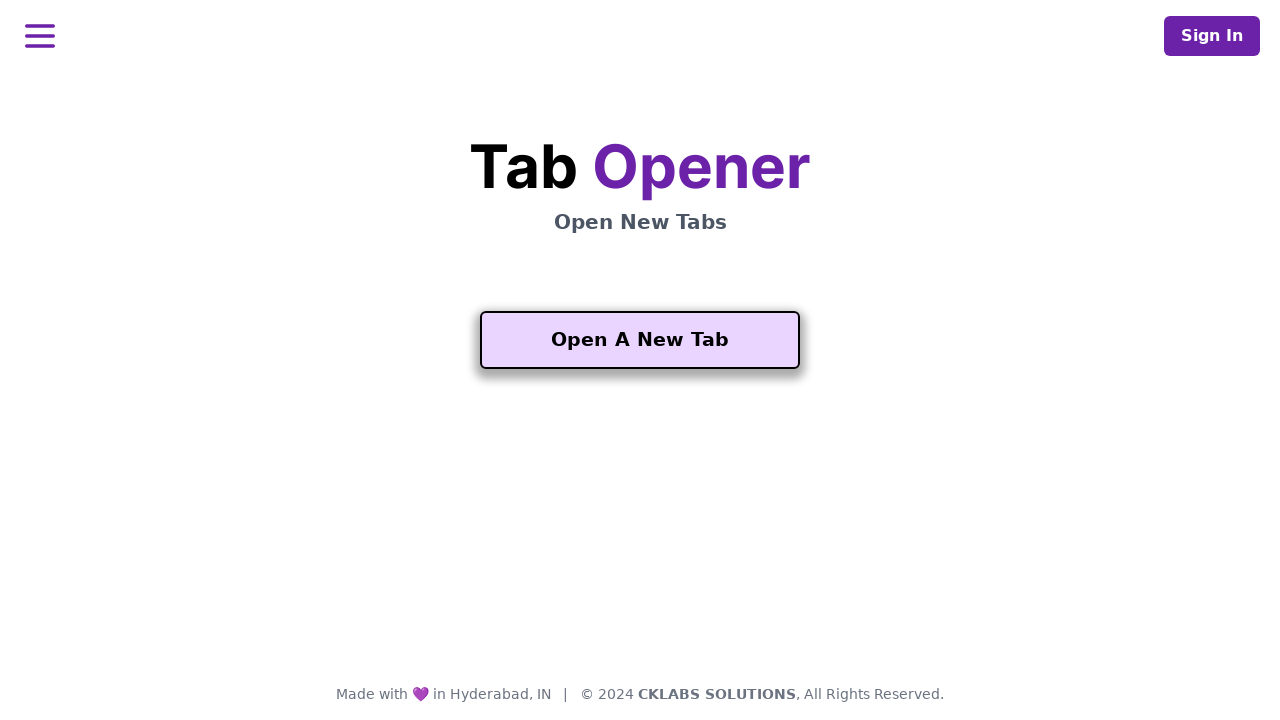

Brought second tab to front
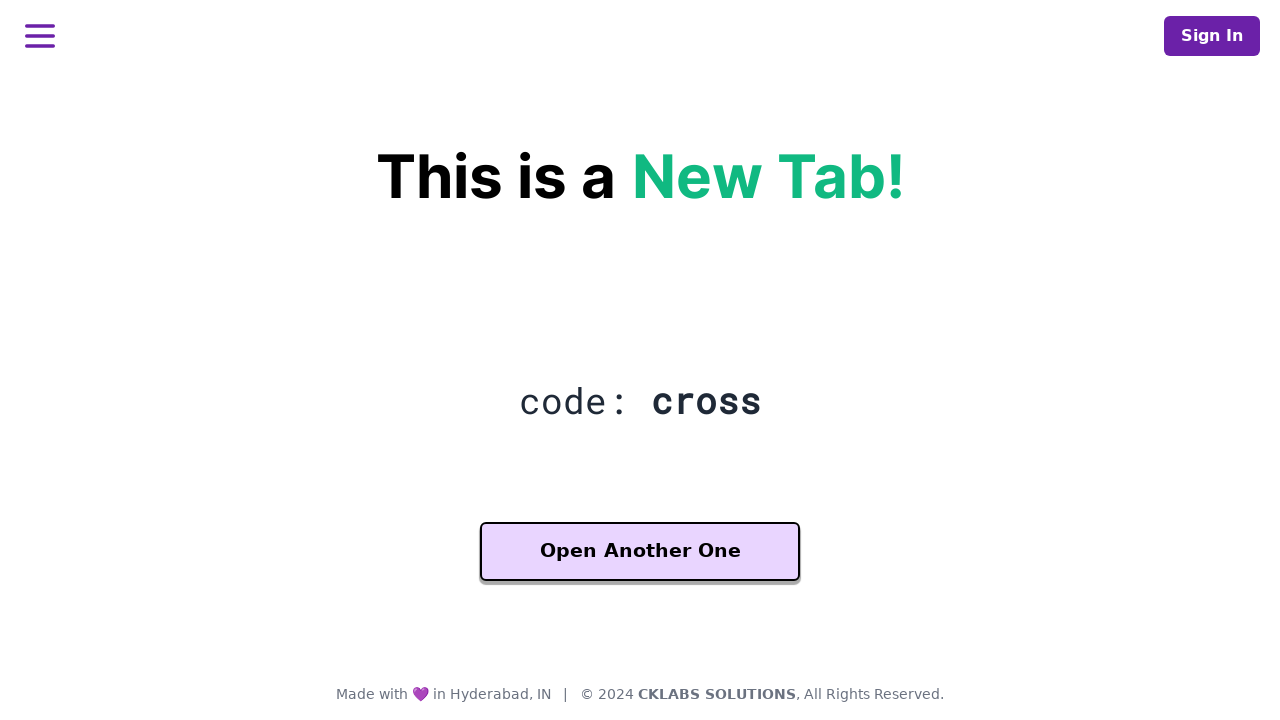

Waited for 'Another One' button to be visible on second tab
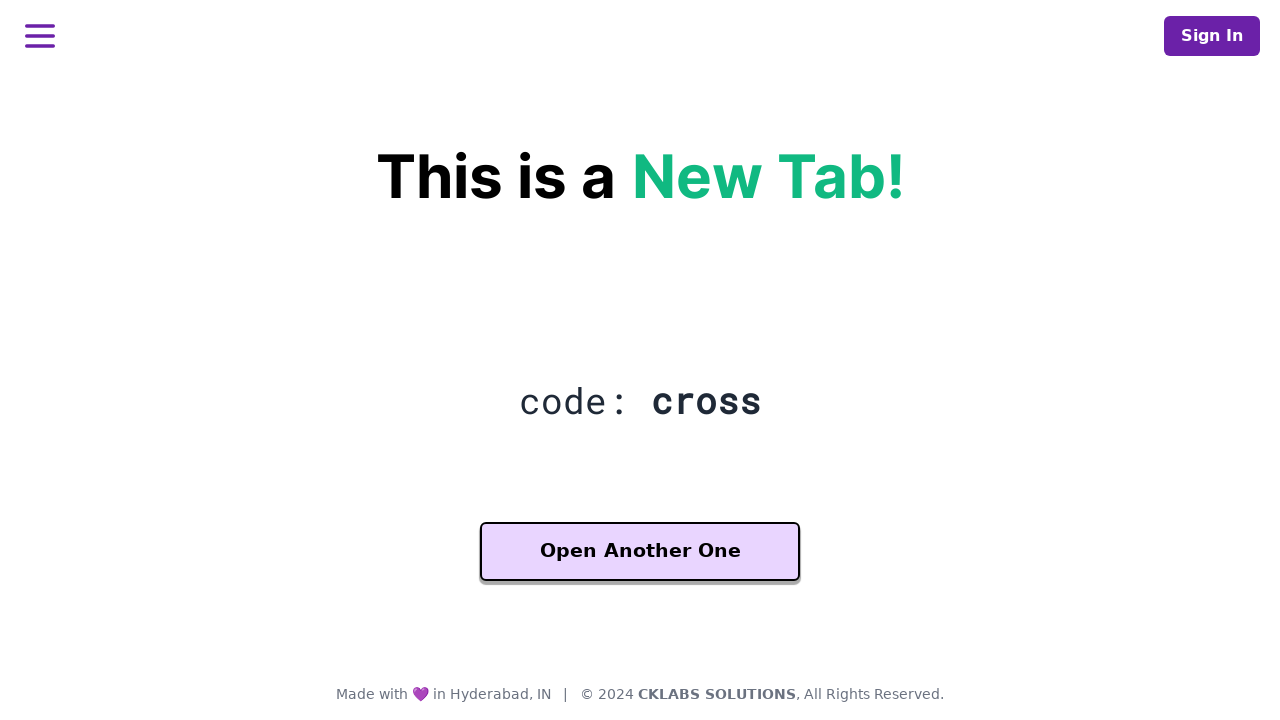

Verified heading (h2.mt-5) is present on second tab
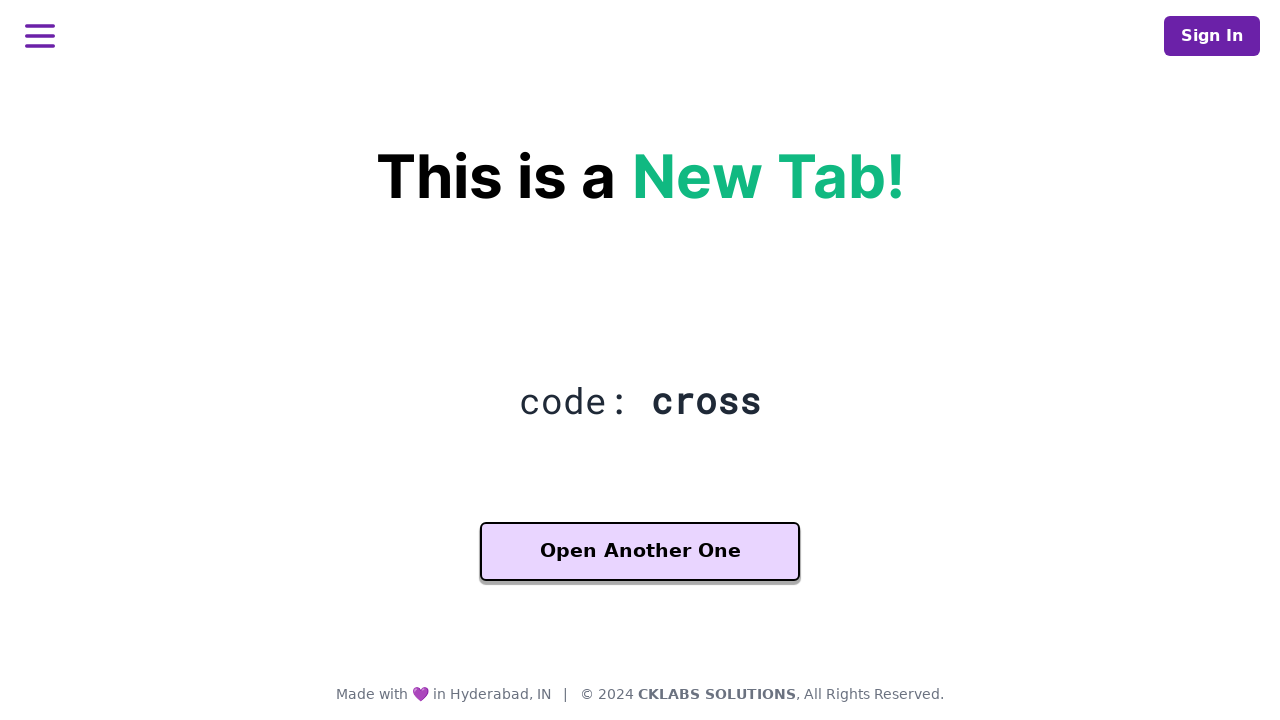

Clicked 'Another One' button to open third tab at (640, 552) on xpath=//button[contains(text(), 'Another One')]
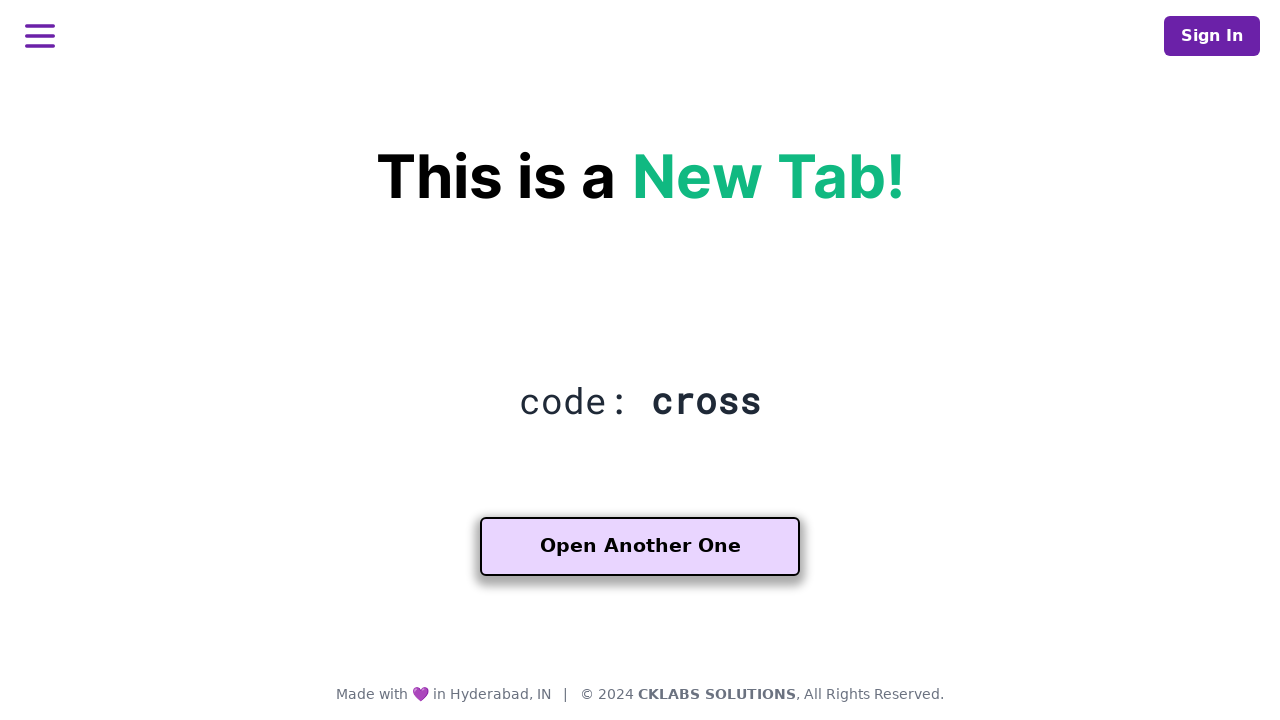

Third tab opened and page event detected
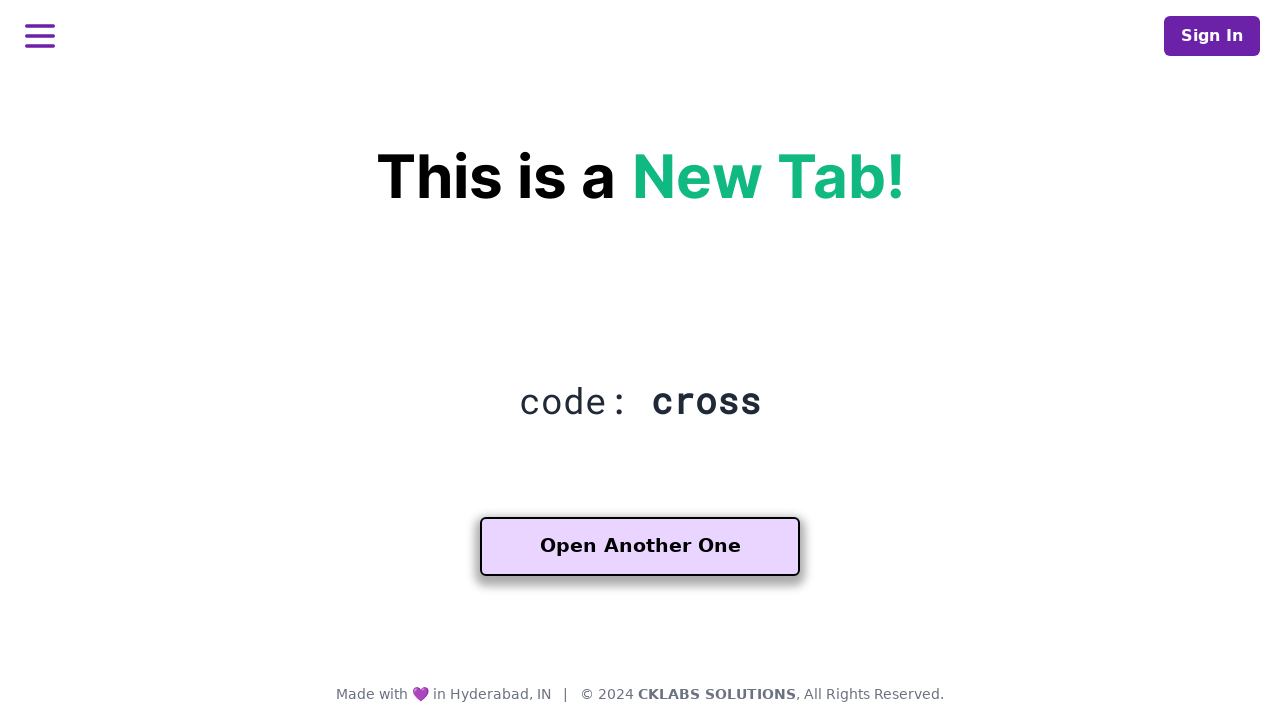

Retrieved all pages from context to access third tab
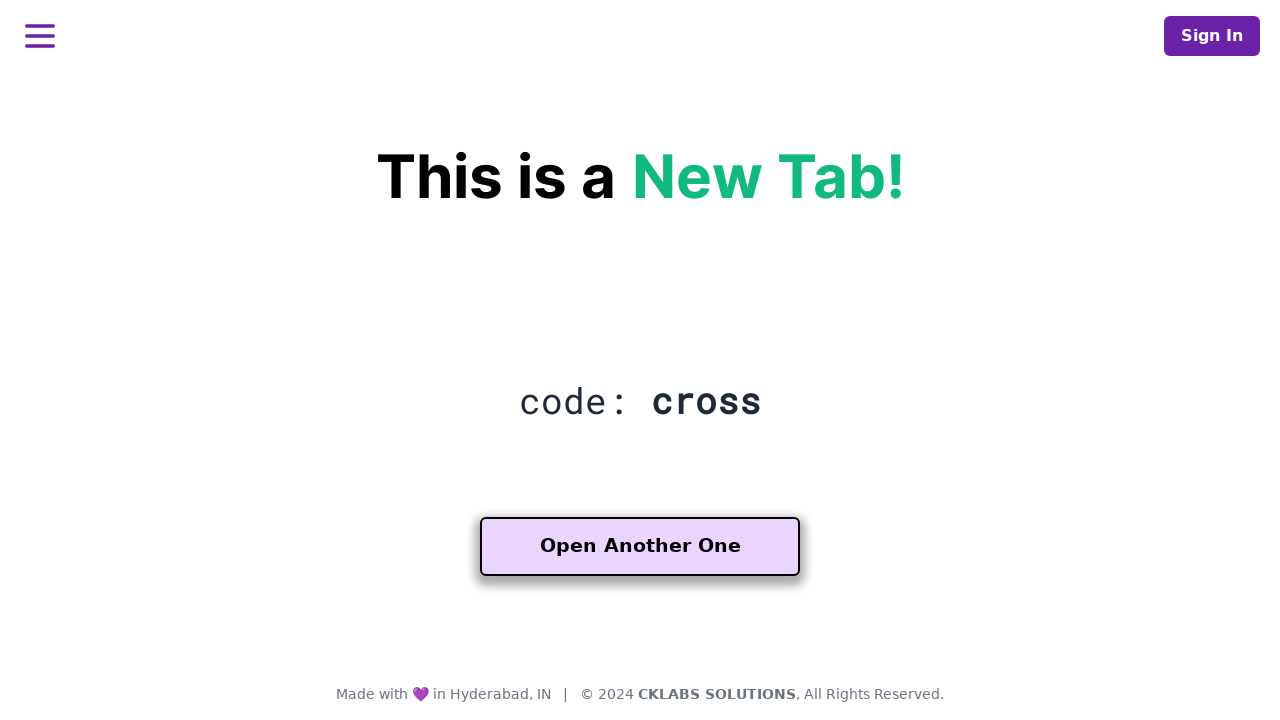

Selected third tab (third_page)
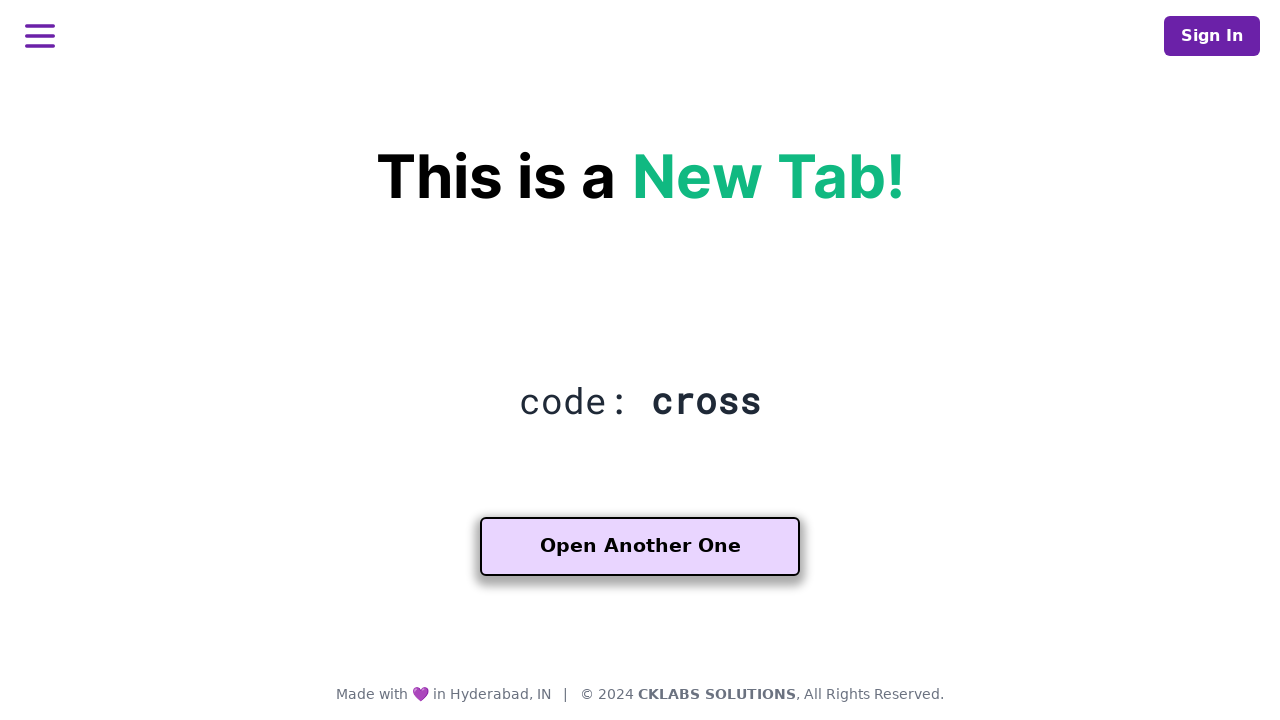

Brought third tab to front
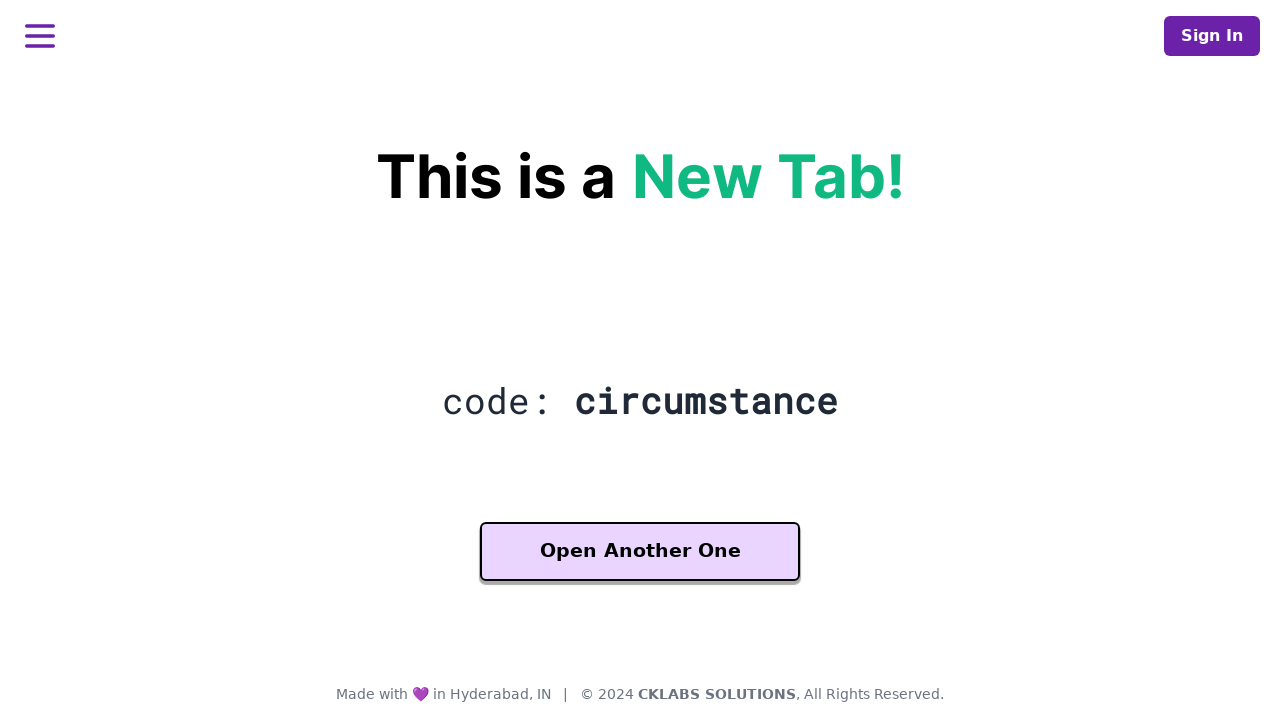

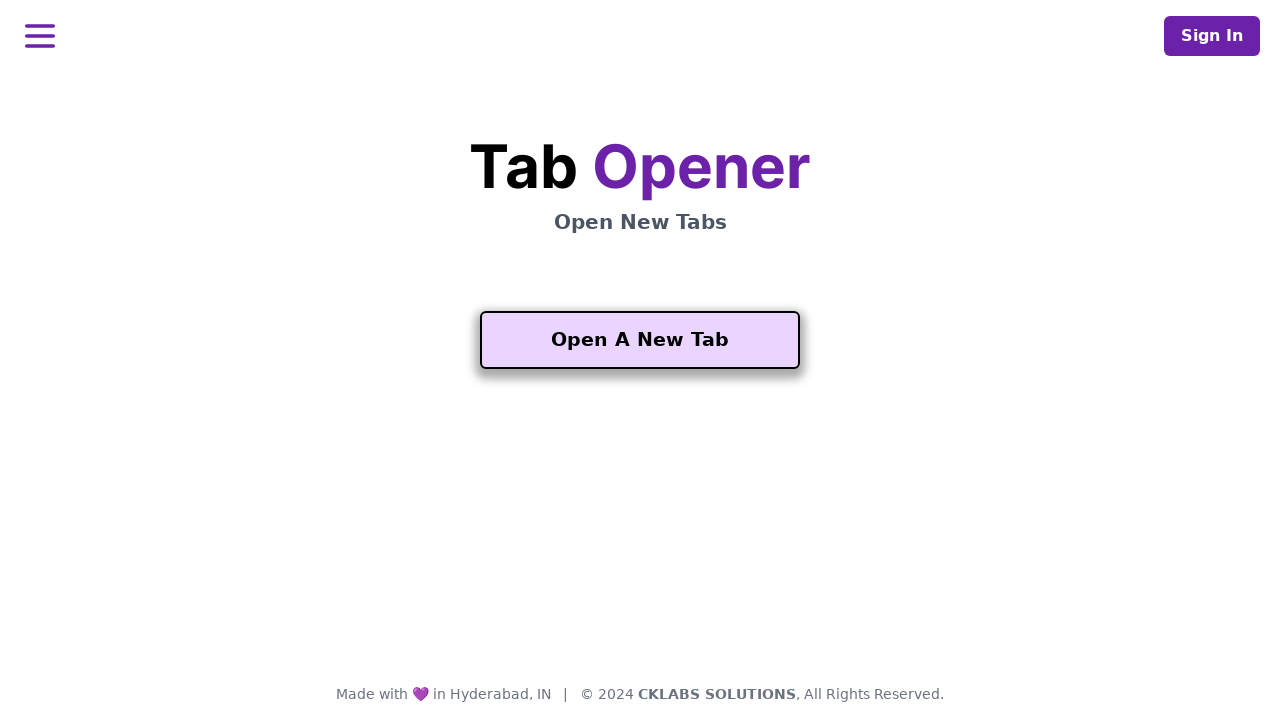